Tests right-click context menu functionality by right-clicking a button and verifying the menu appears

Starting URL: https://swisnl.github.io/jQuery-contextMenu/demo.html

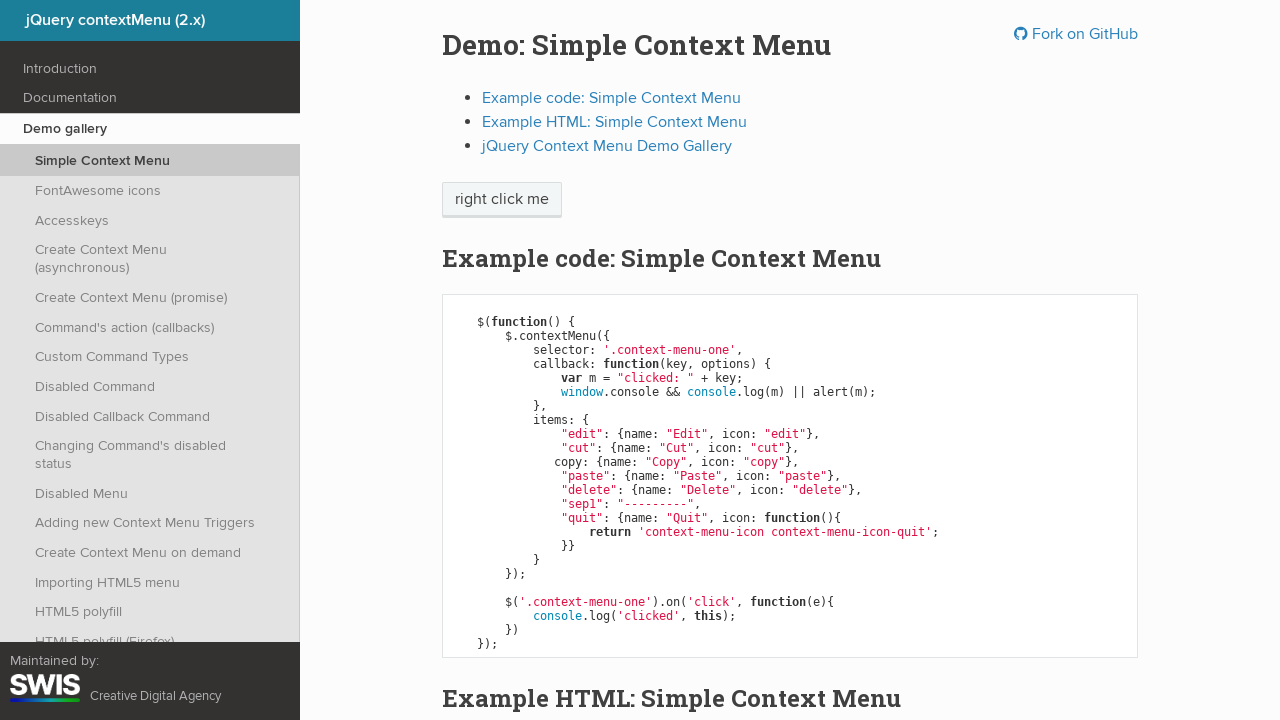

Right-clicked on context menu button at (502, 200) on span.context-menu-one.btn.btn-neutral
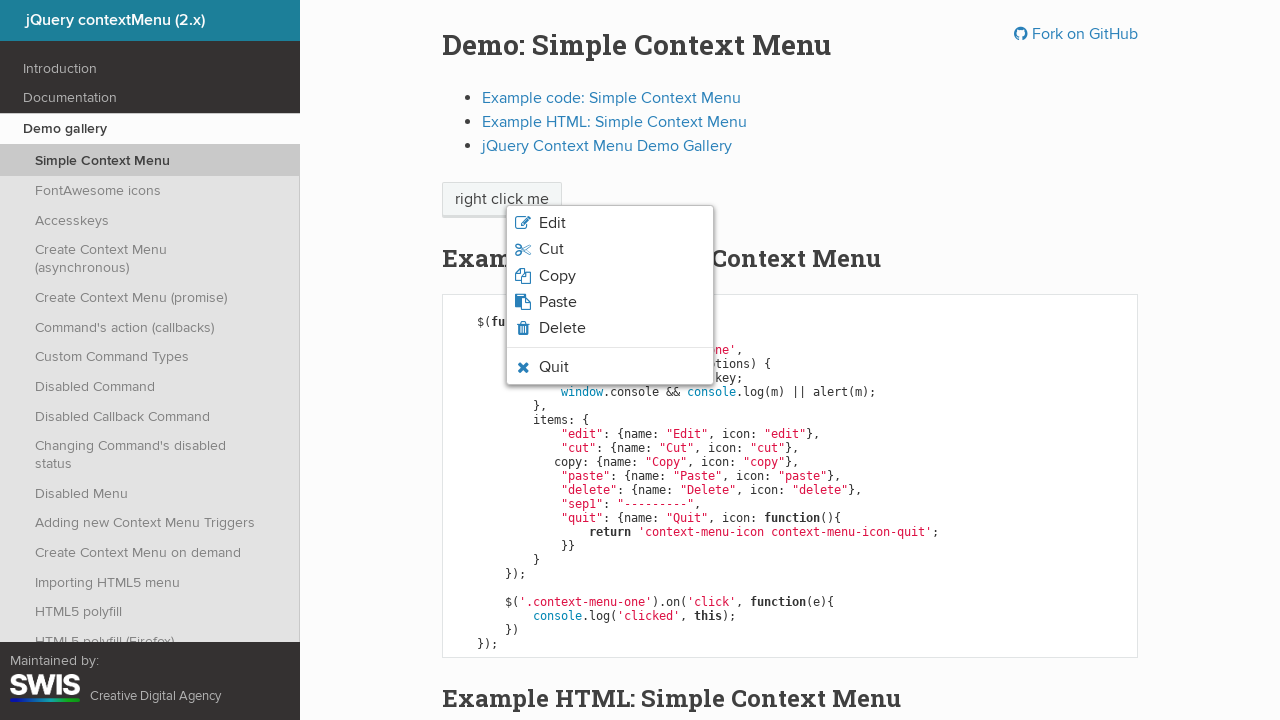

Located edit option in context menu
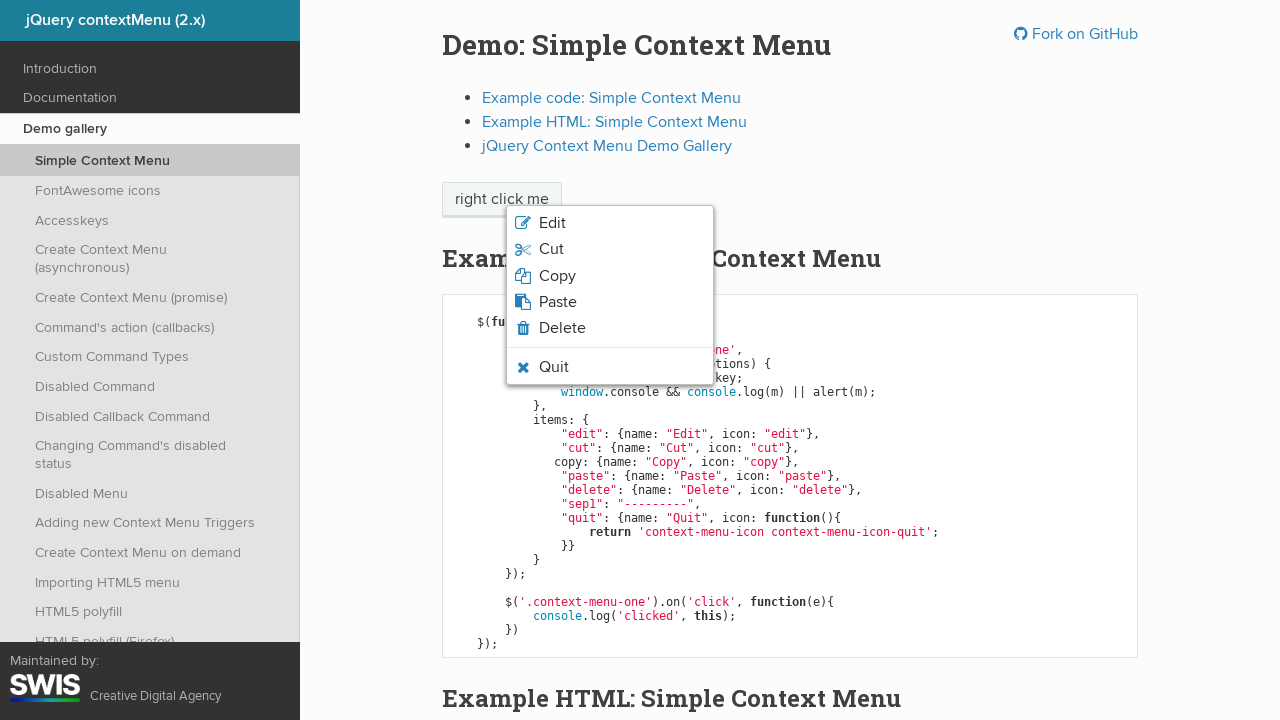

Verified edit option has correct CSS classes - context menu appeared successfully
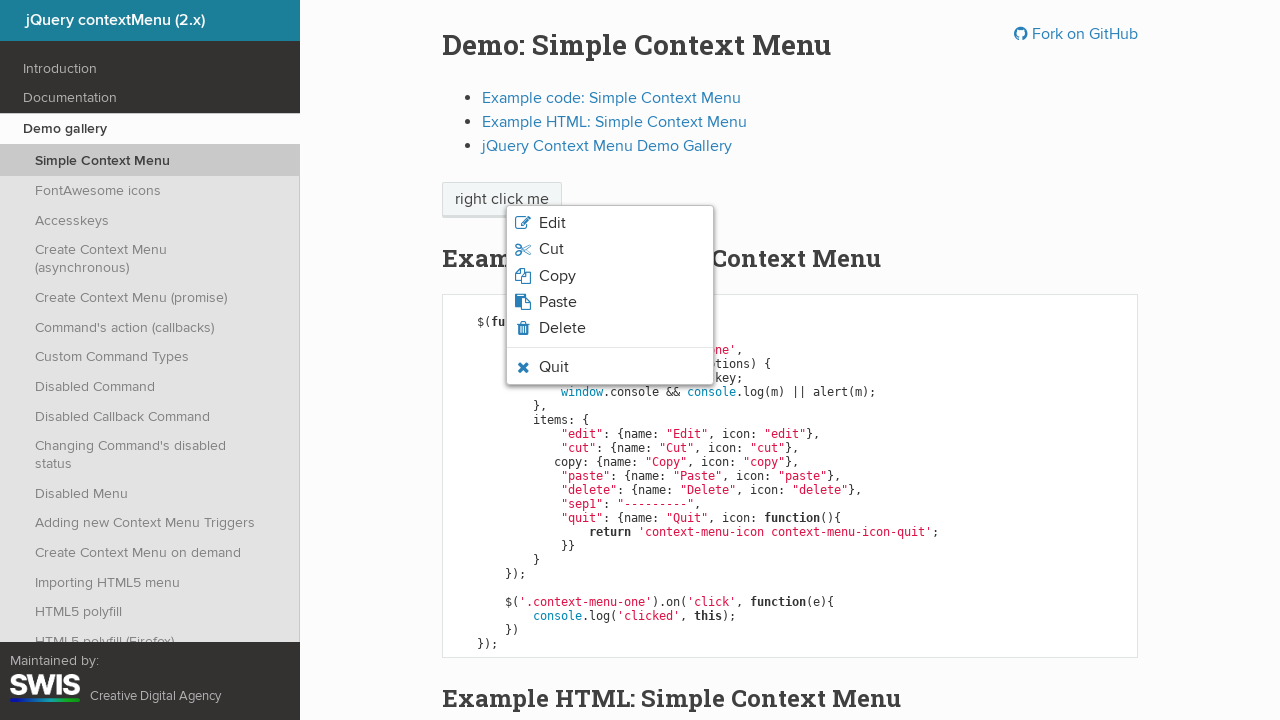

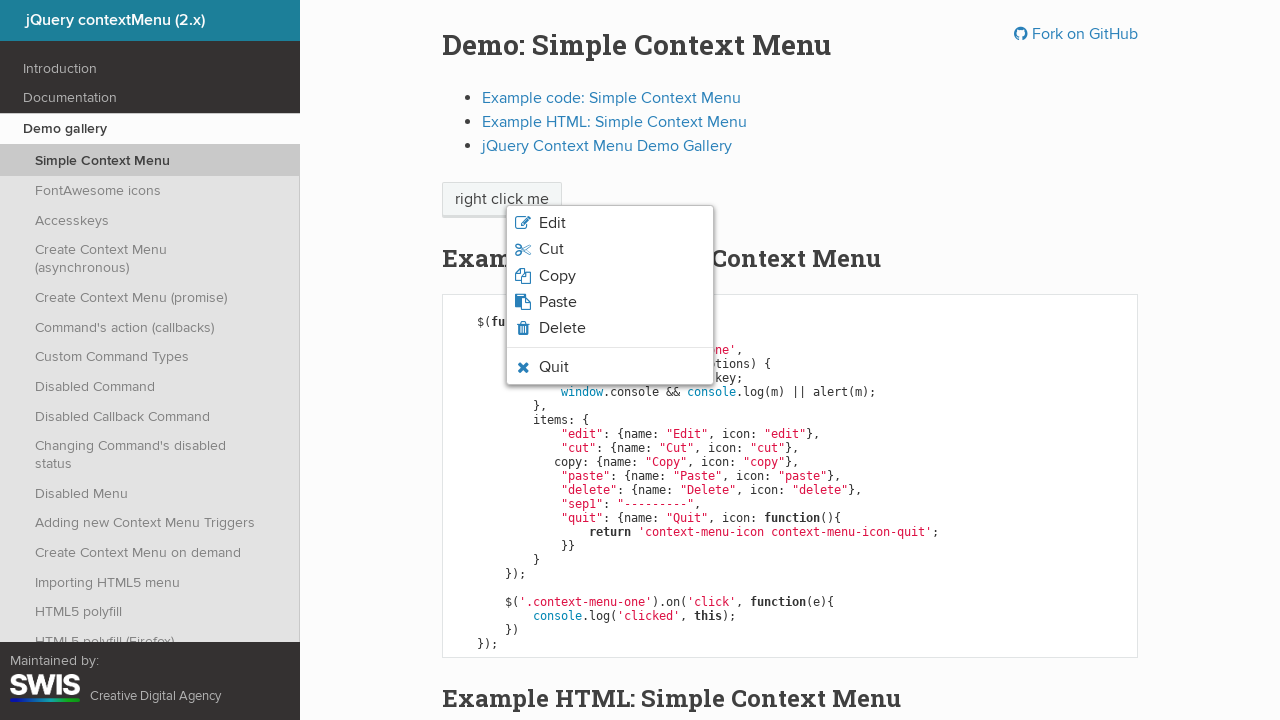